Tests the Add/Remove Elements functionality by clicking the Add Element button, verifying the Delete button appears, clicking Delete, and verifying the Delete button is removed.

Starting URL: https://practice.cydeo.com/add_remove_elements/

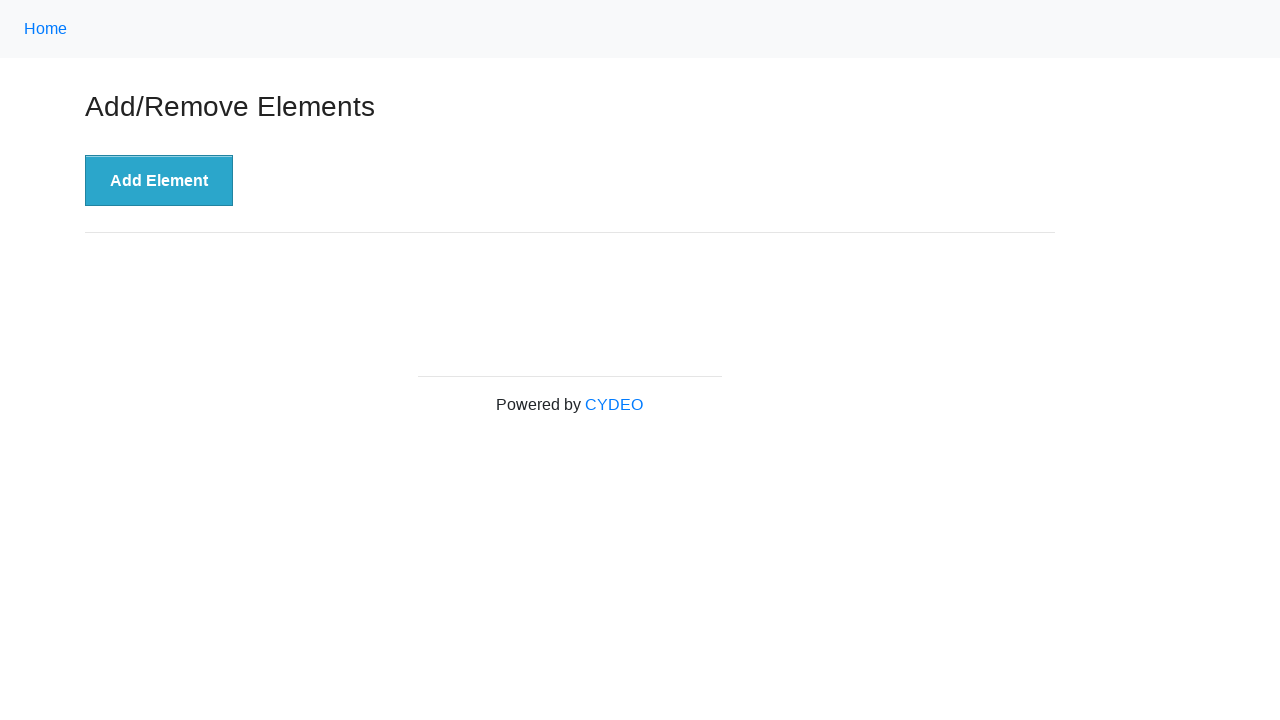

Clicked Add Element button at (159, 181) on button[onclick='addElement()']
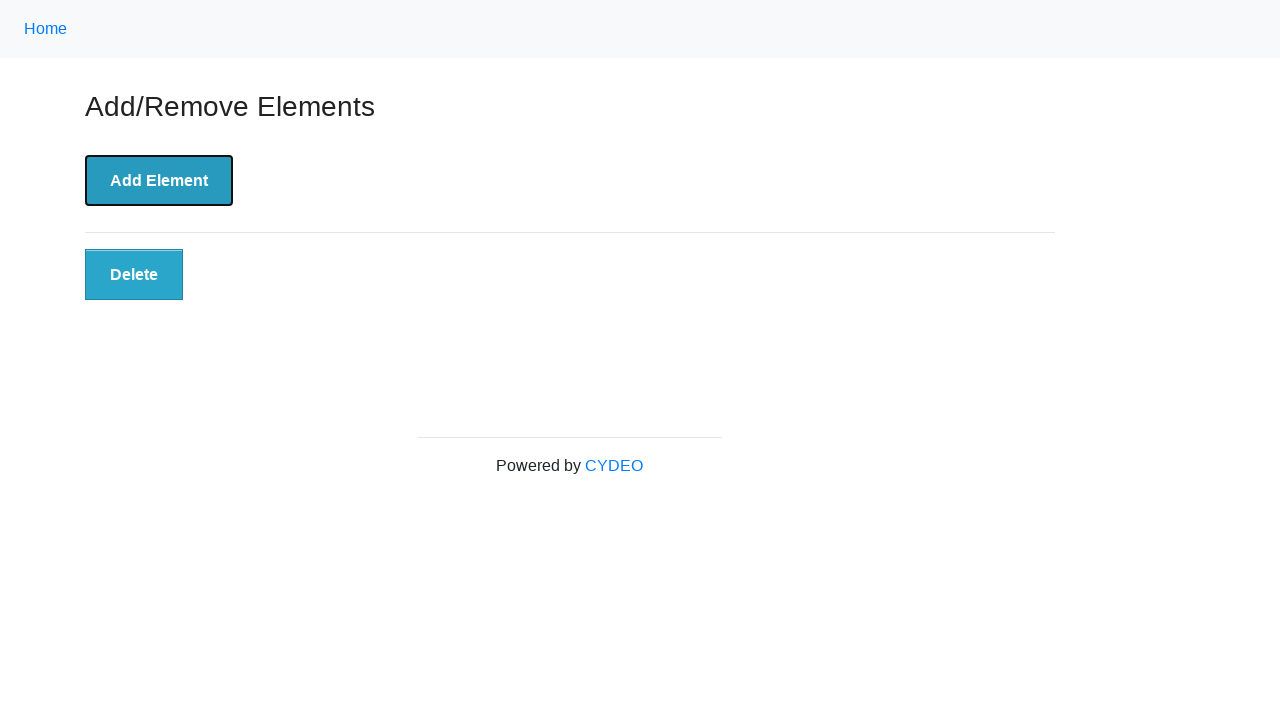

Delete button appeared after clicking Add Element
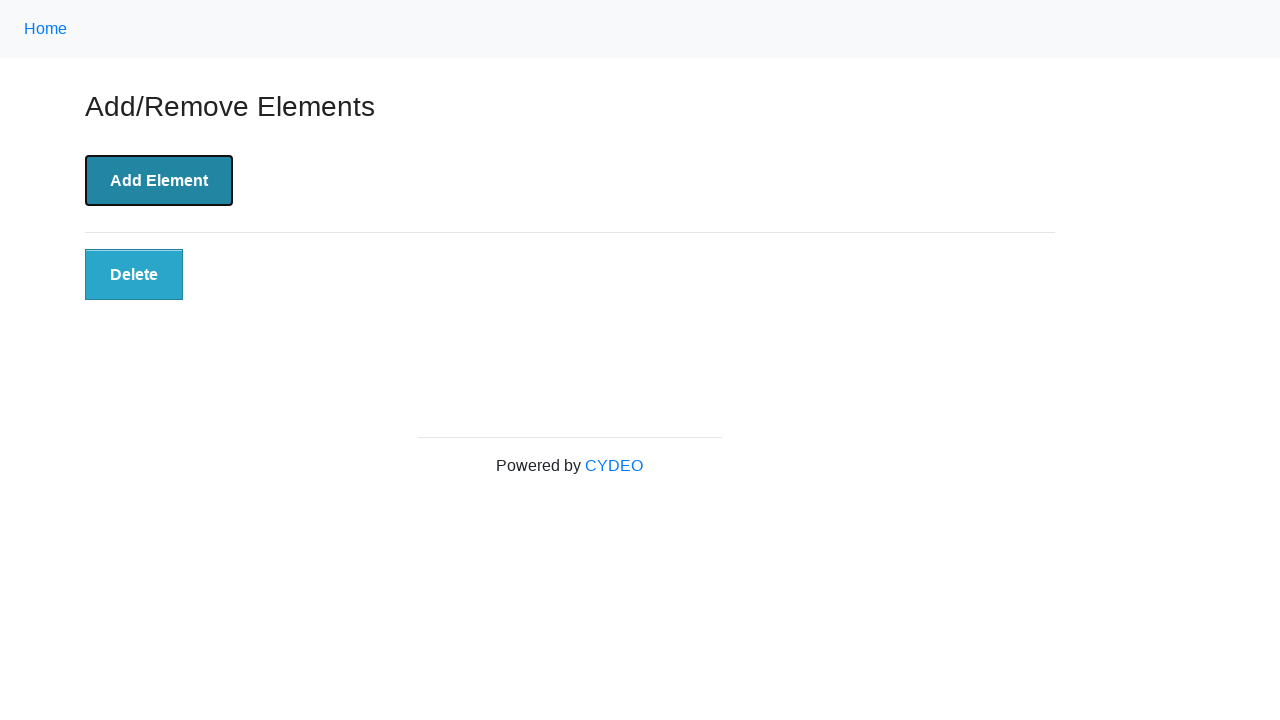

Clicked Delete button at (134, 275) on button[onclick='deleteElement()']
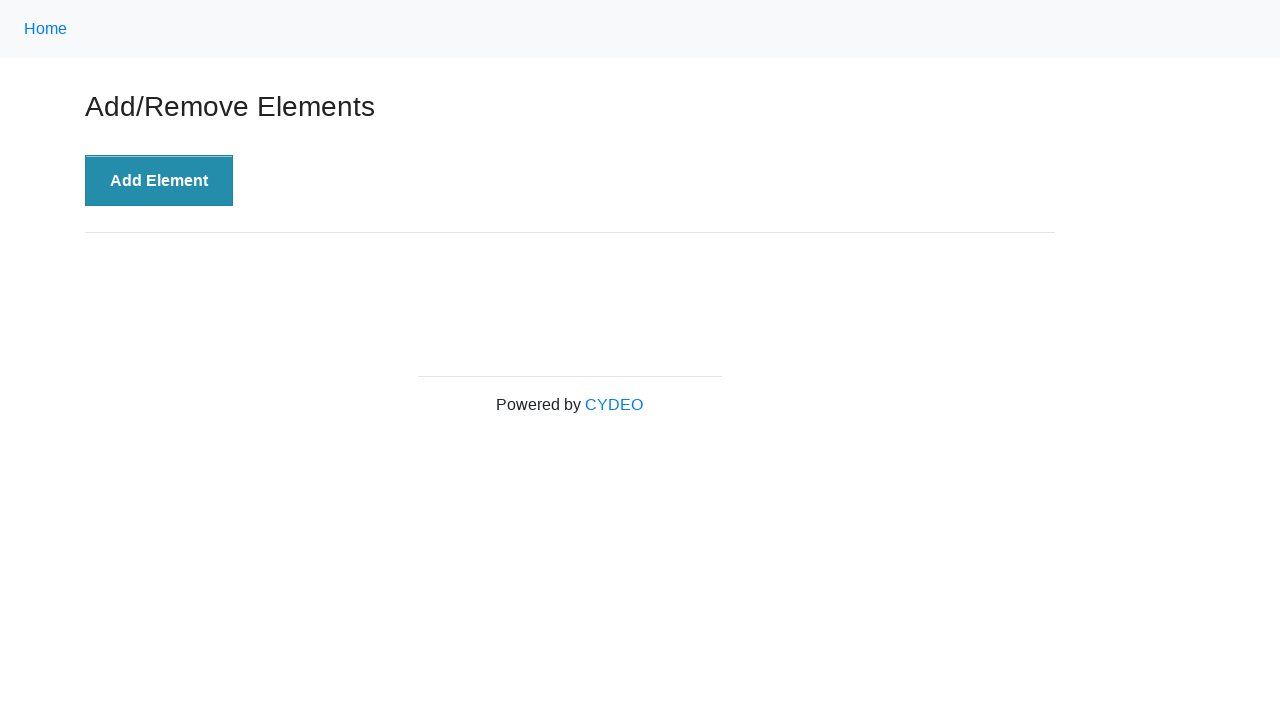

Delete button disappeared after clicking Delete
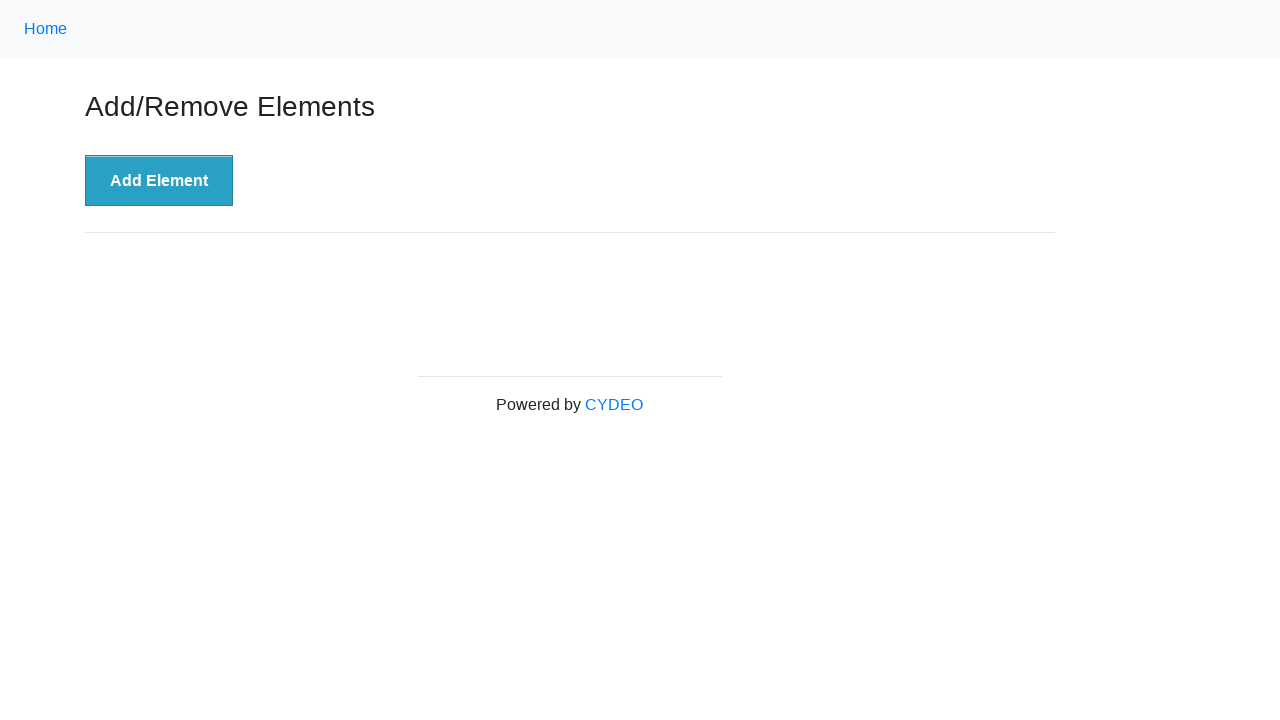

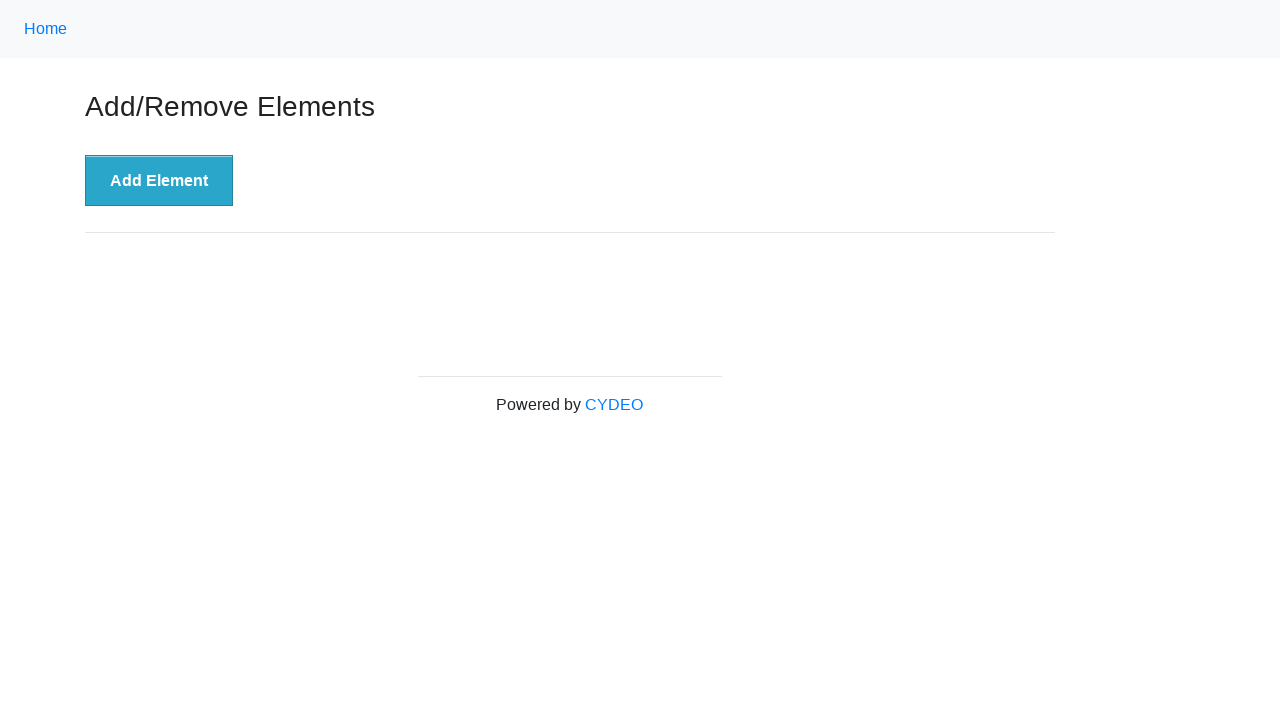